Tests shopping cart functionality by navigating to shop, adding two items to cart, viewing cart, removing an item, and then undoing the removal

Starting URL: http://practice.automationtesting.in/

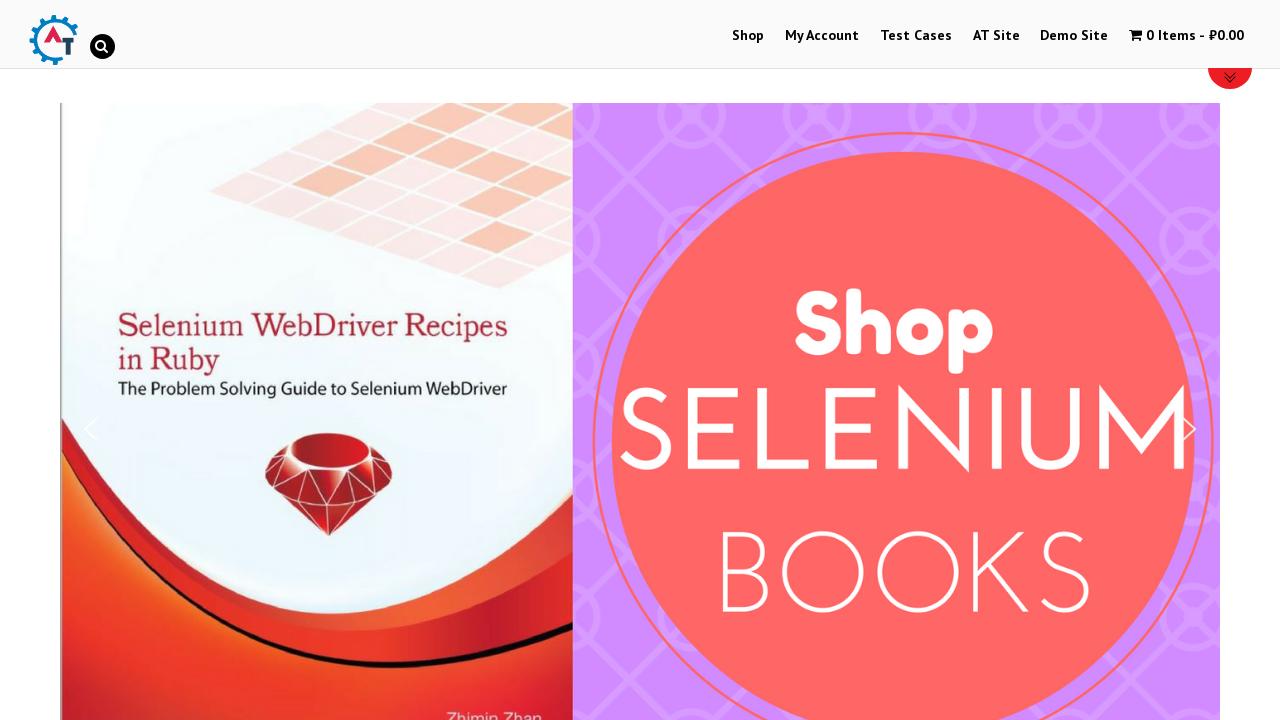

Clicked on Shop menu item at (748, 36) on xpath=//*[@id="menu-item-40"]/a
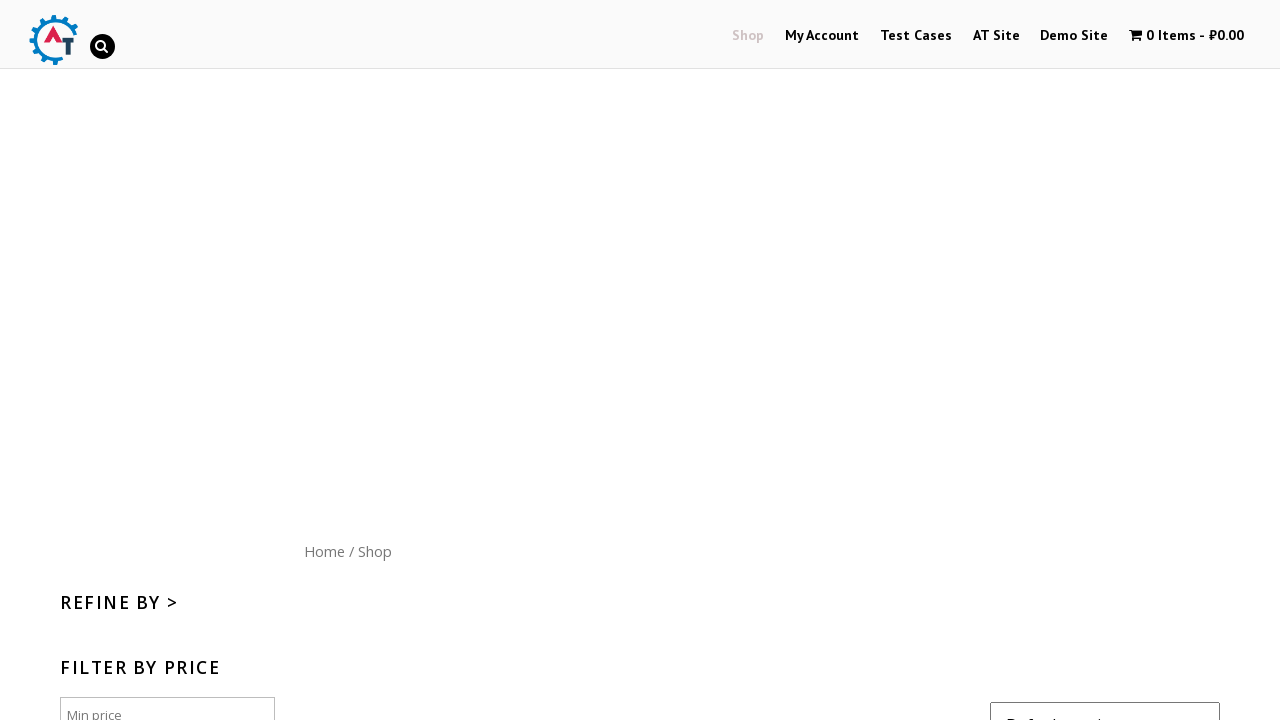

Clicked Add to Cart button for first book at (1115, 361) on xpath=//*[@id="content"]/ul/li[4]/a[2]
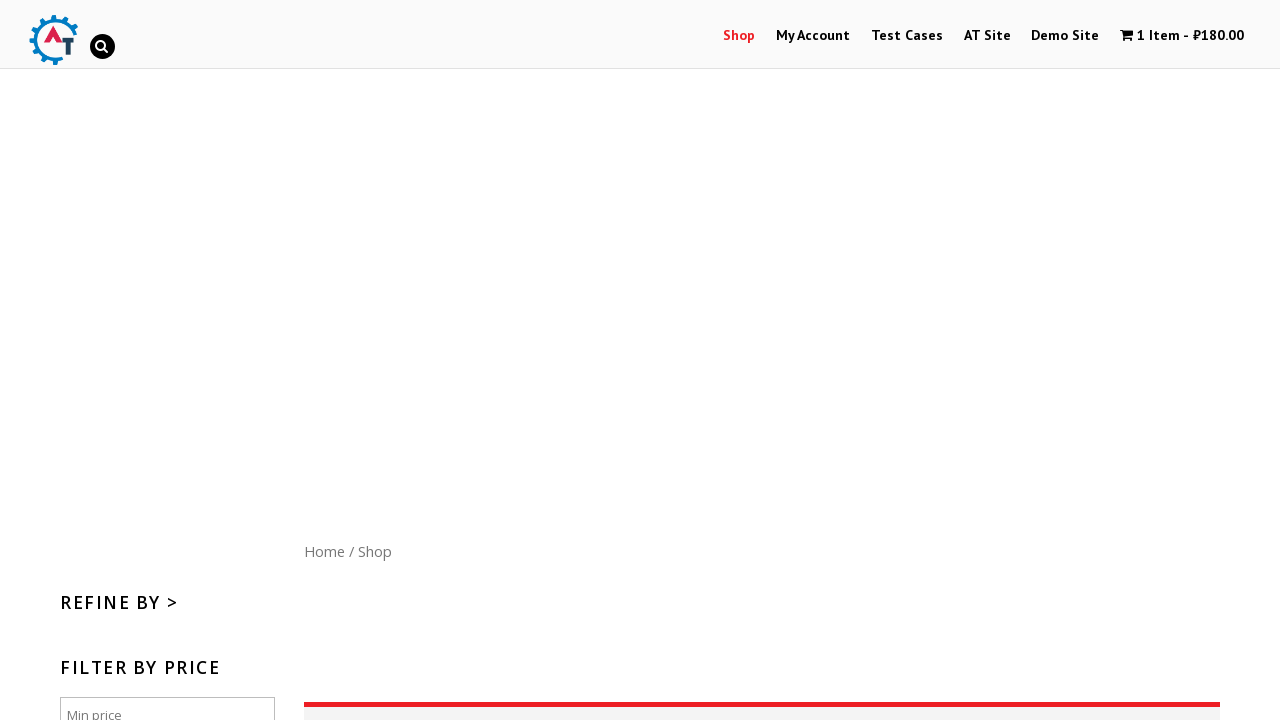

Waited for first item to be added to cart
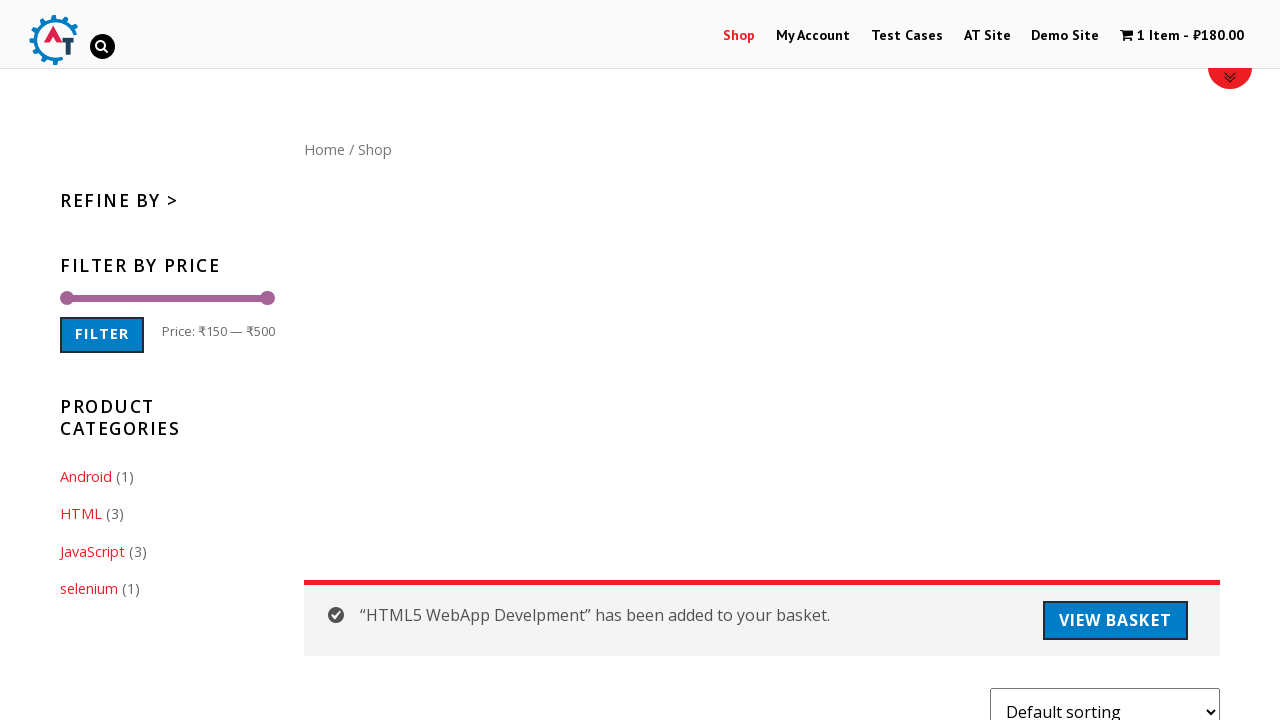

Clicked Add to Cart button for second book at (878, 361) on xpath=//*[@id="content"]/ul/li[5]/a[2]
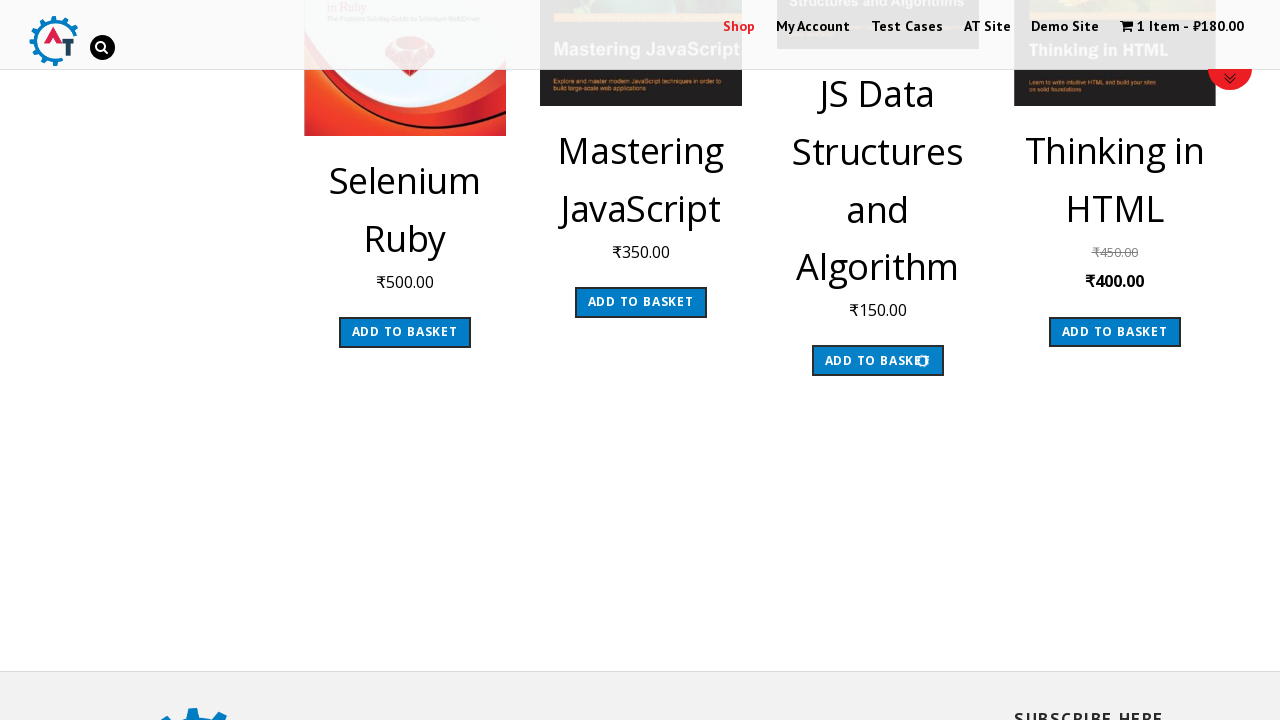

Waited for second item to be added to cart
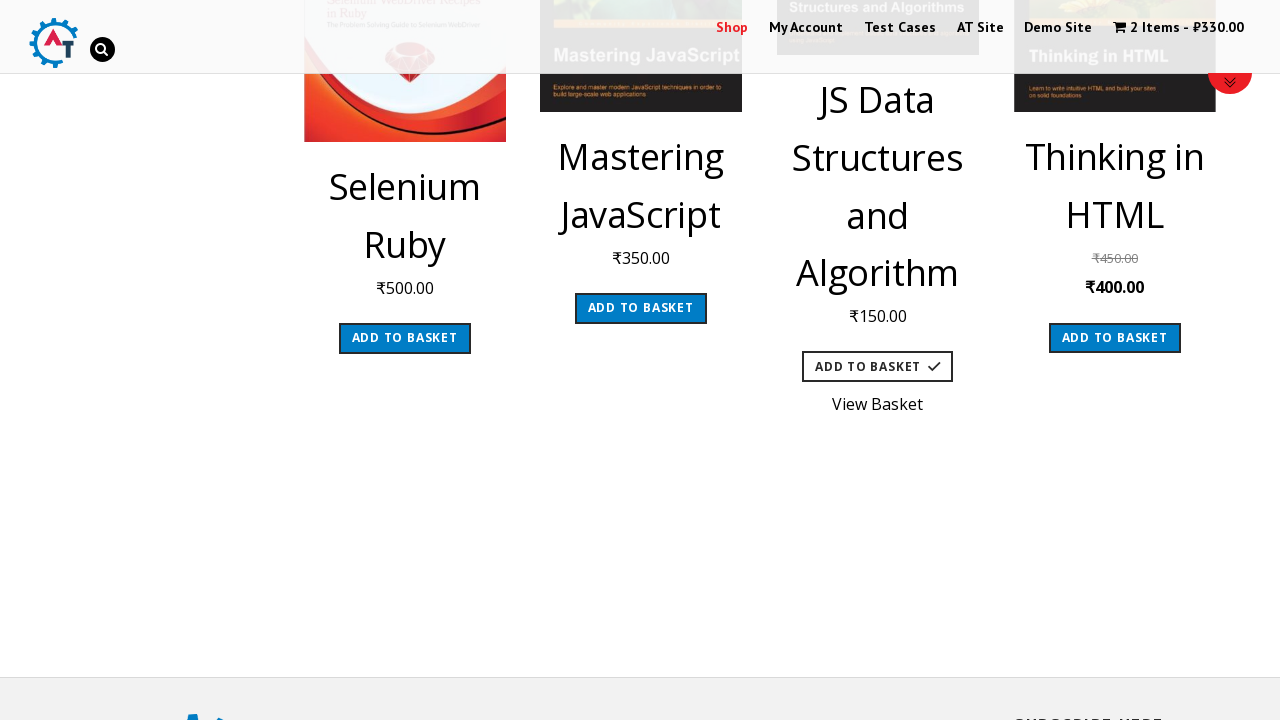

Clicked on cart icon to view cart contents at (1178, 28) on xpath=//*[@id="wpmenucartli"]/a
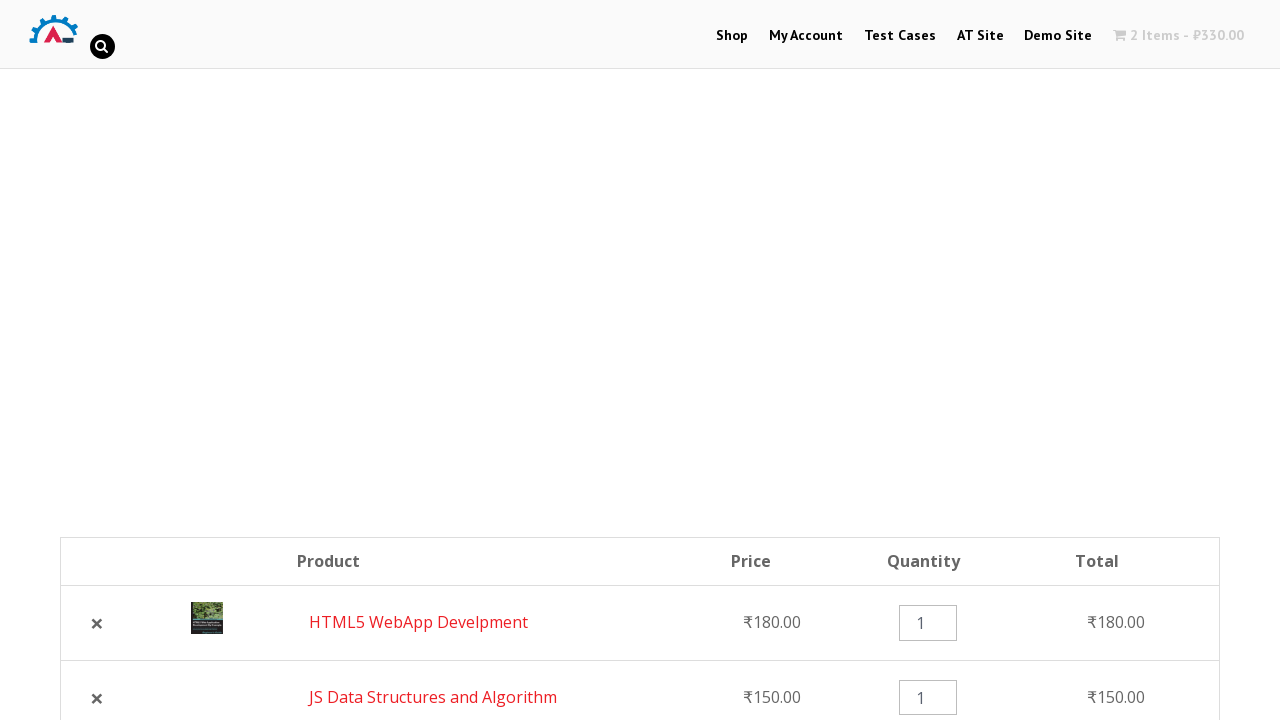

Waited for cart page to load
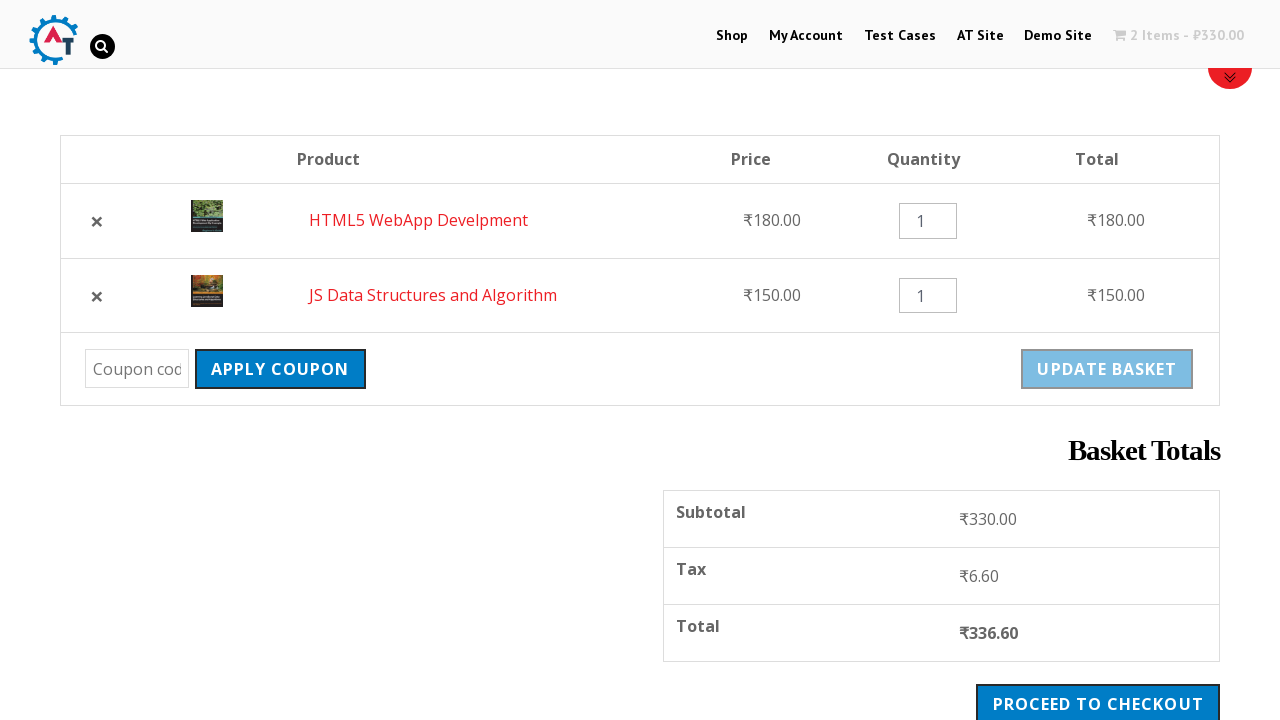

Clicked delete button to remove first item from cart at (97, 221) on xpath=//*[@id="page-34"]/div/div[1]/form/table/tbody/tr[1]/td[1]/a
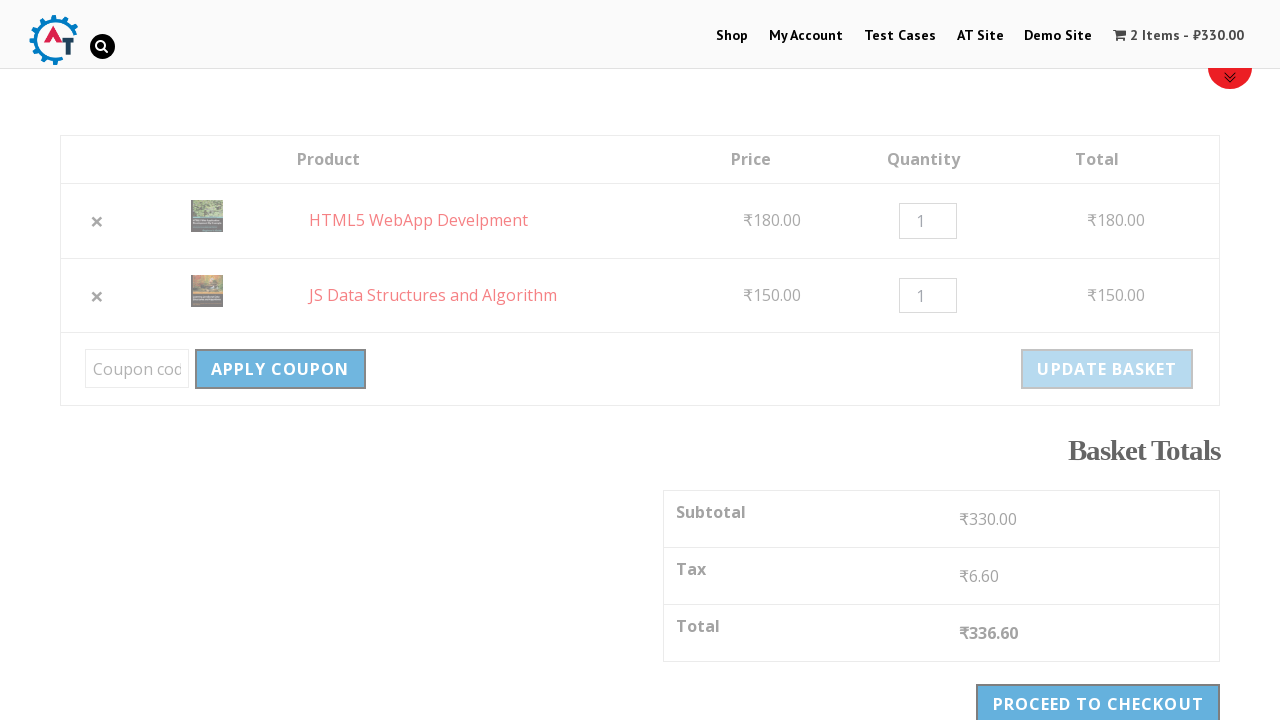

Waited for item removal to complete
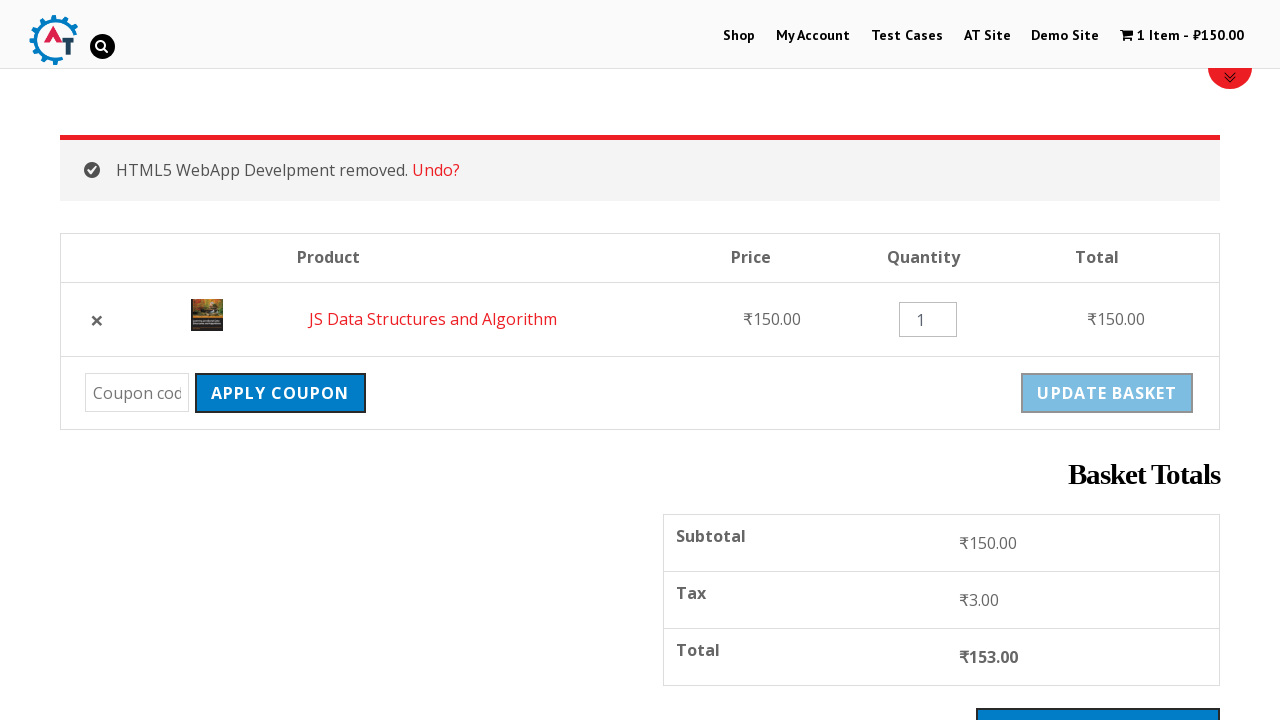

Clicked undo button to restore deleted item at (436, 170) on xpath=//*[@id="page-34"]/div/div[1]/div[1]/a
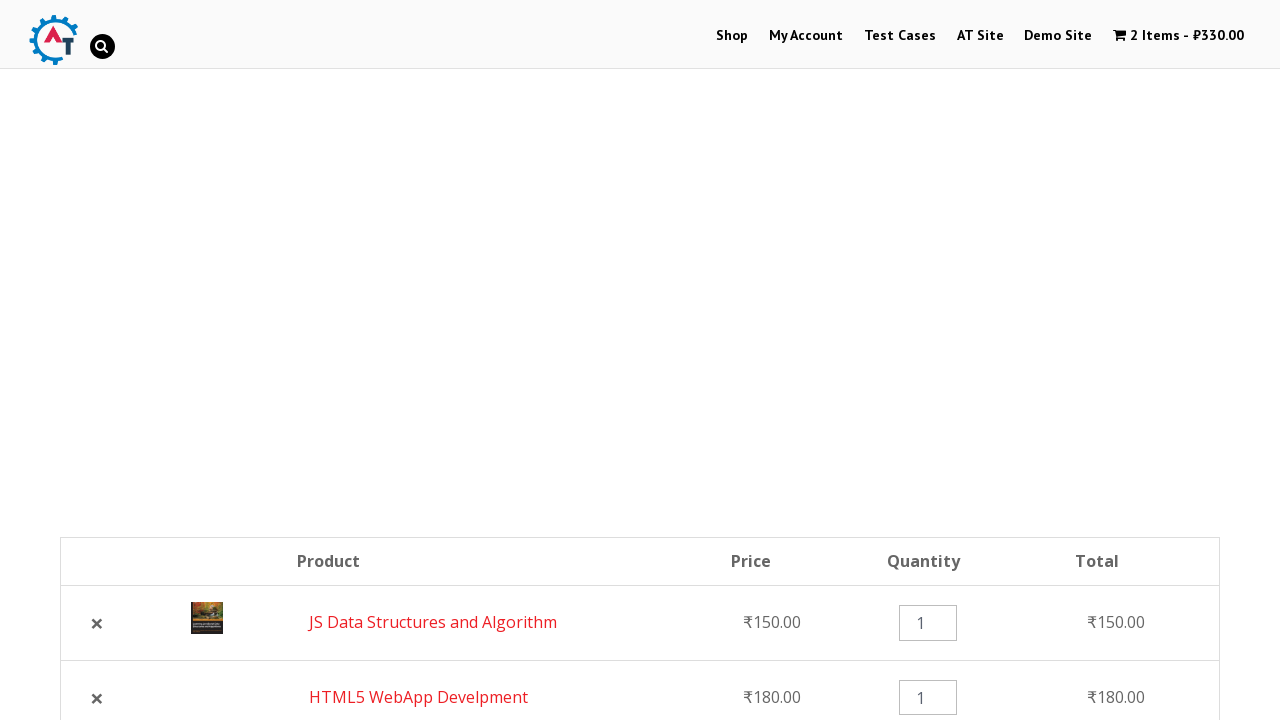

Waited for cart to update with restored item
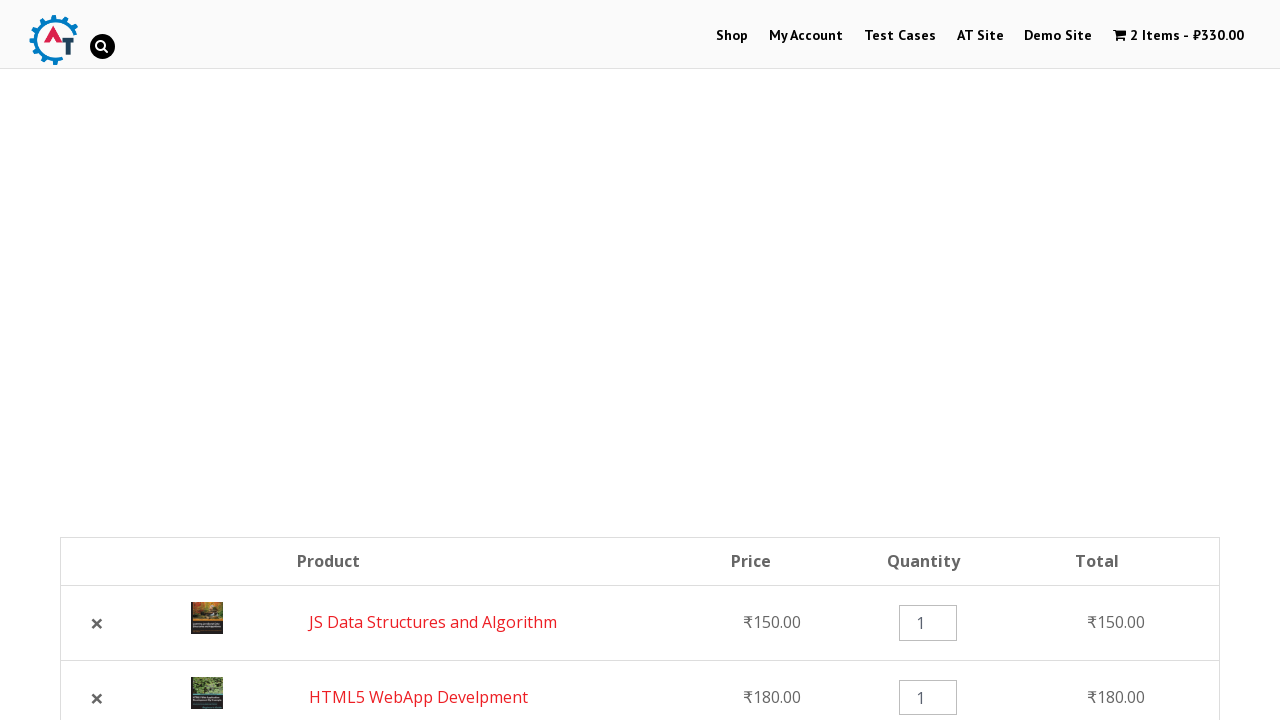

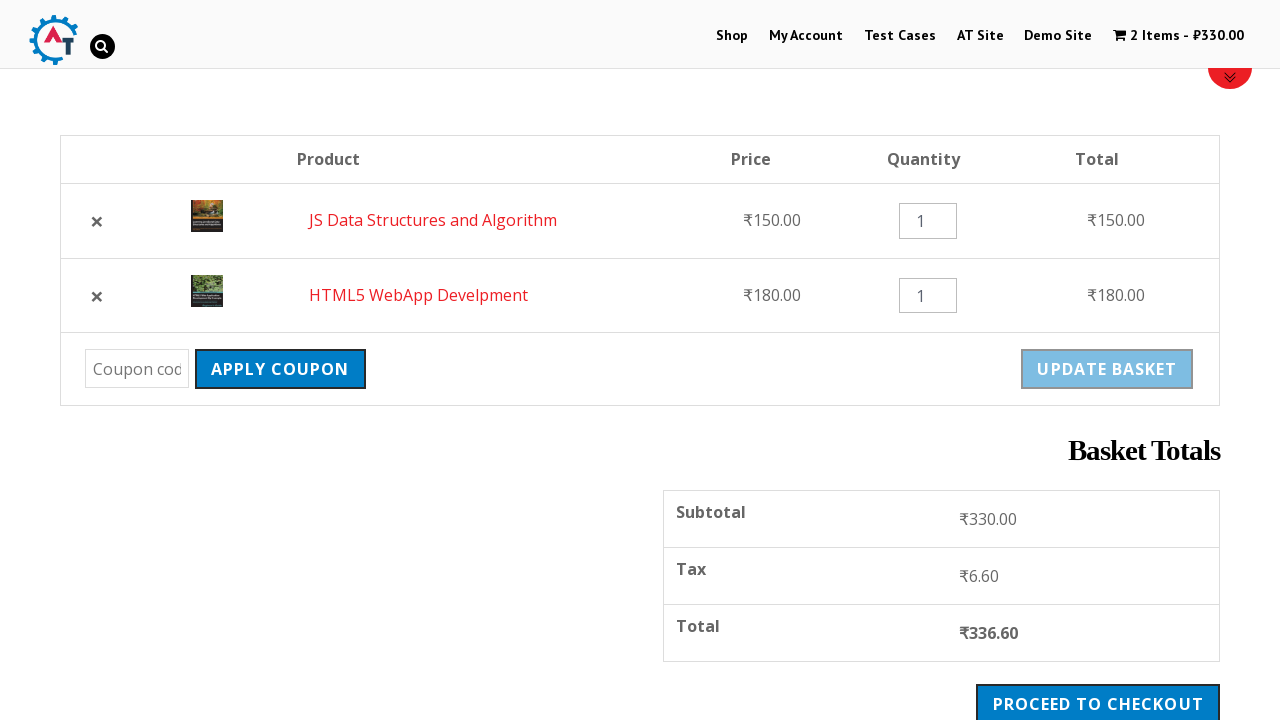